Tests the demo e-commerce page by verifying the page title, URL, and visibility of the navbar brand element using soft assertions.

Starting URL: https://www.demoblaze.com/index.html

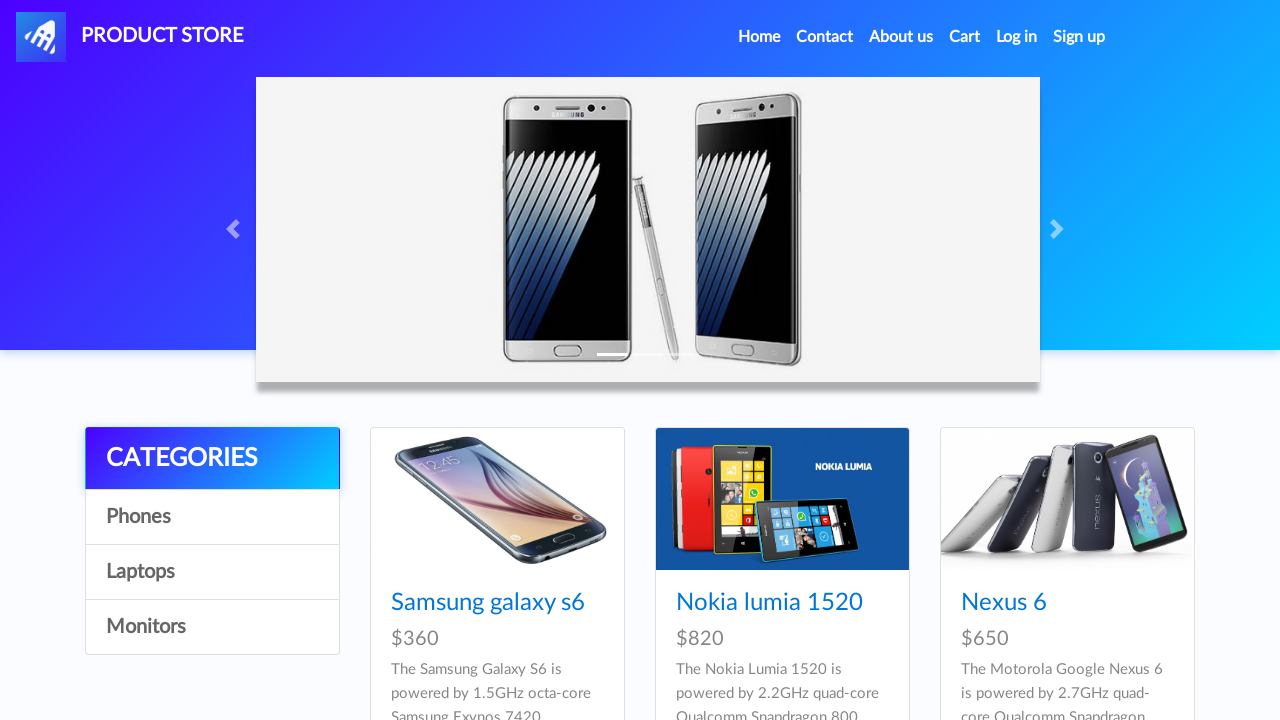

Page title verification failed (soft assertion - continuing)
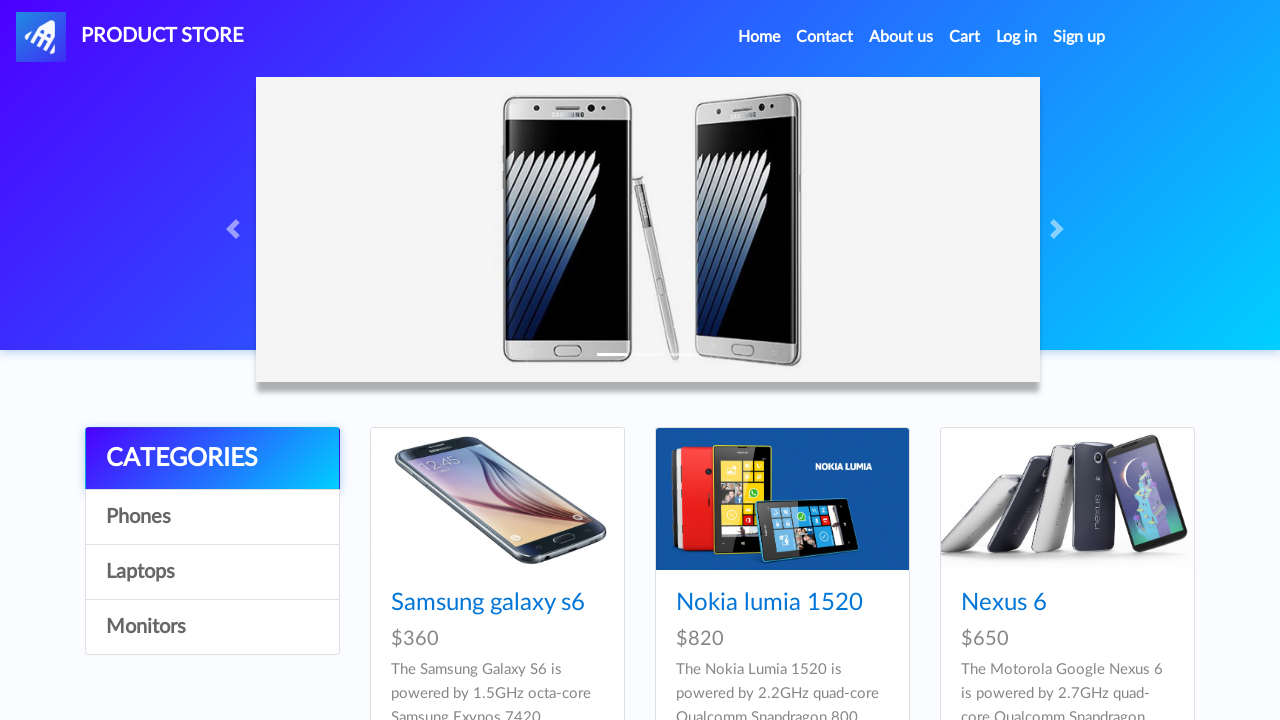

Page URL verification failed (soft assertion - continuing)
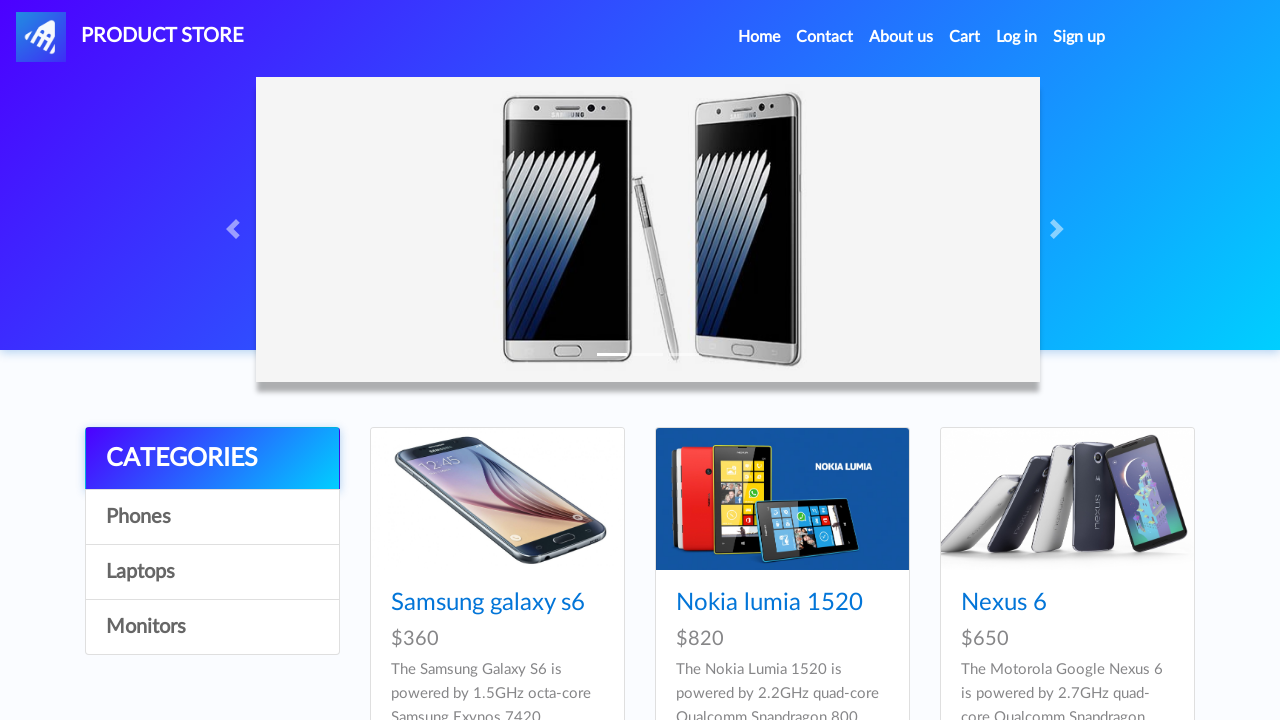

Navbar brand visibility verification failed (soft assertion - continuing)
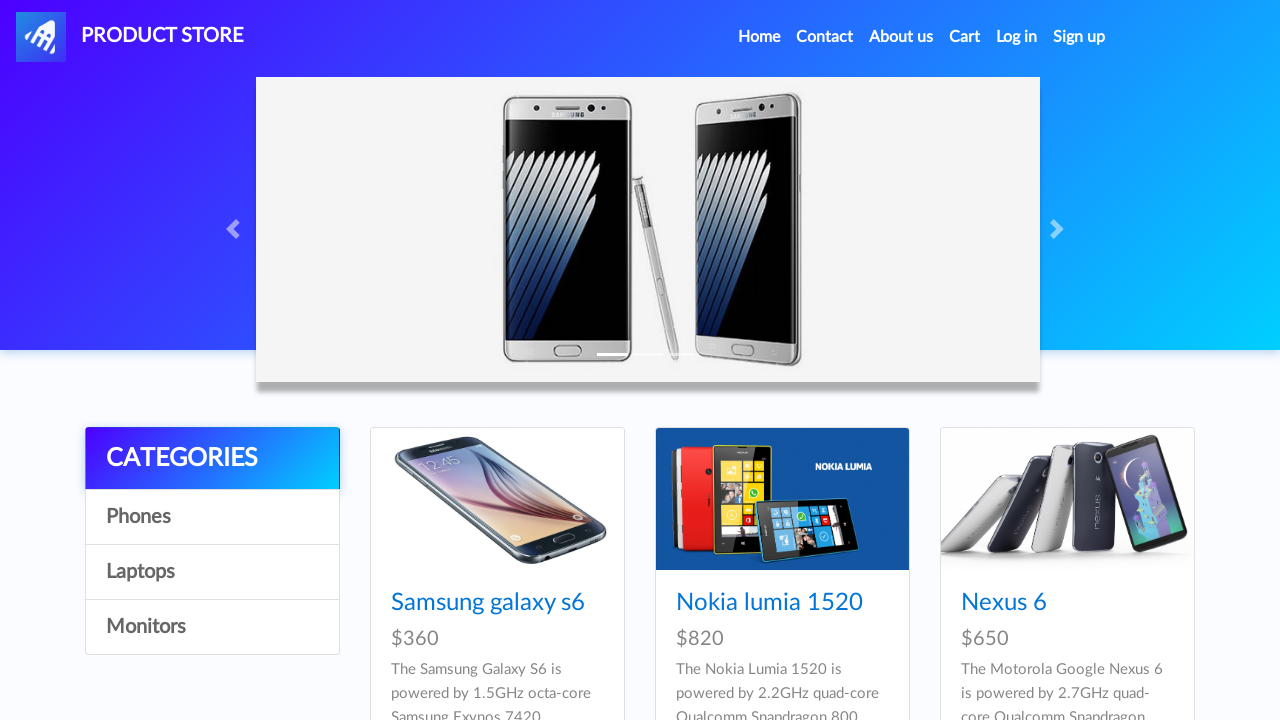

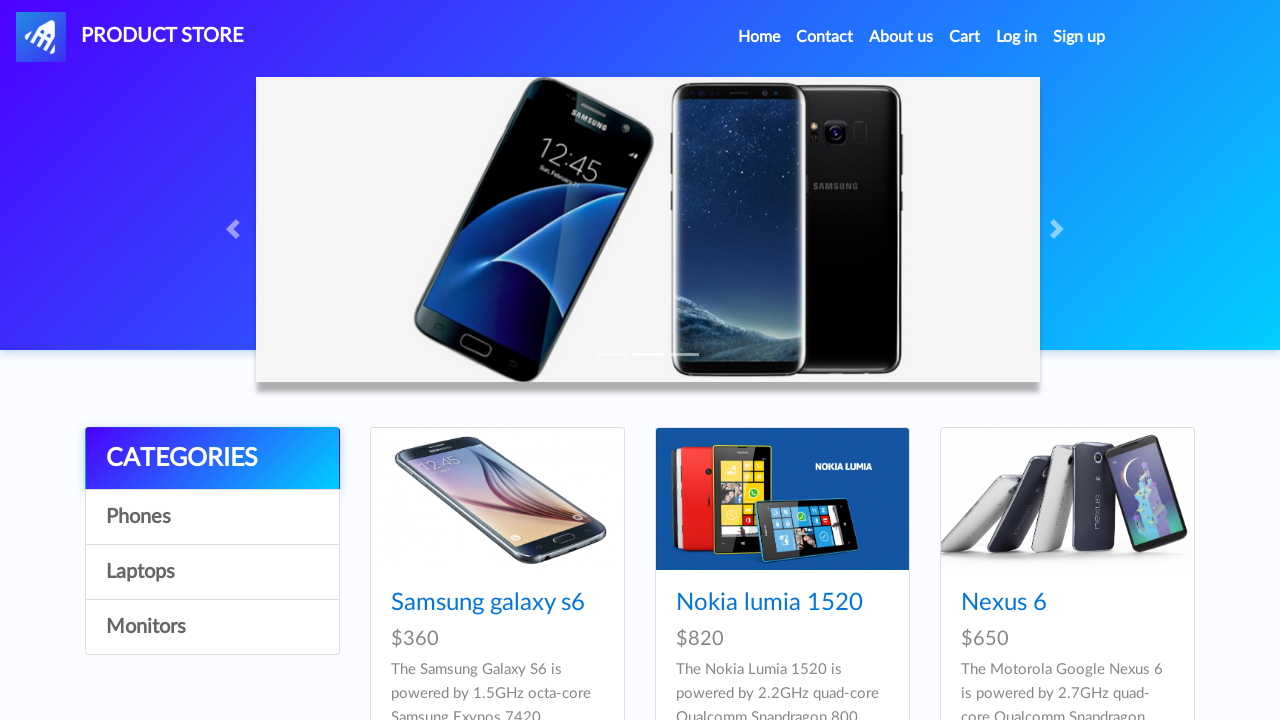